Tests radio button functionality on a demo page by clicking the "Yes" and "Impressive" radio options and verifying their selection state, while also checking the disabled state of the "No" option.

Starting URL: https://demoqa.com/radio-button

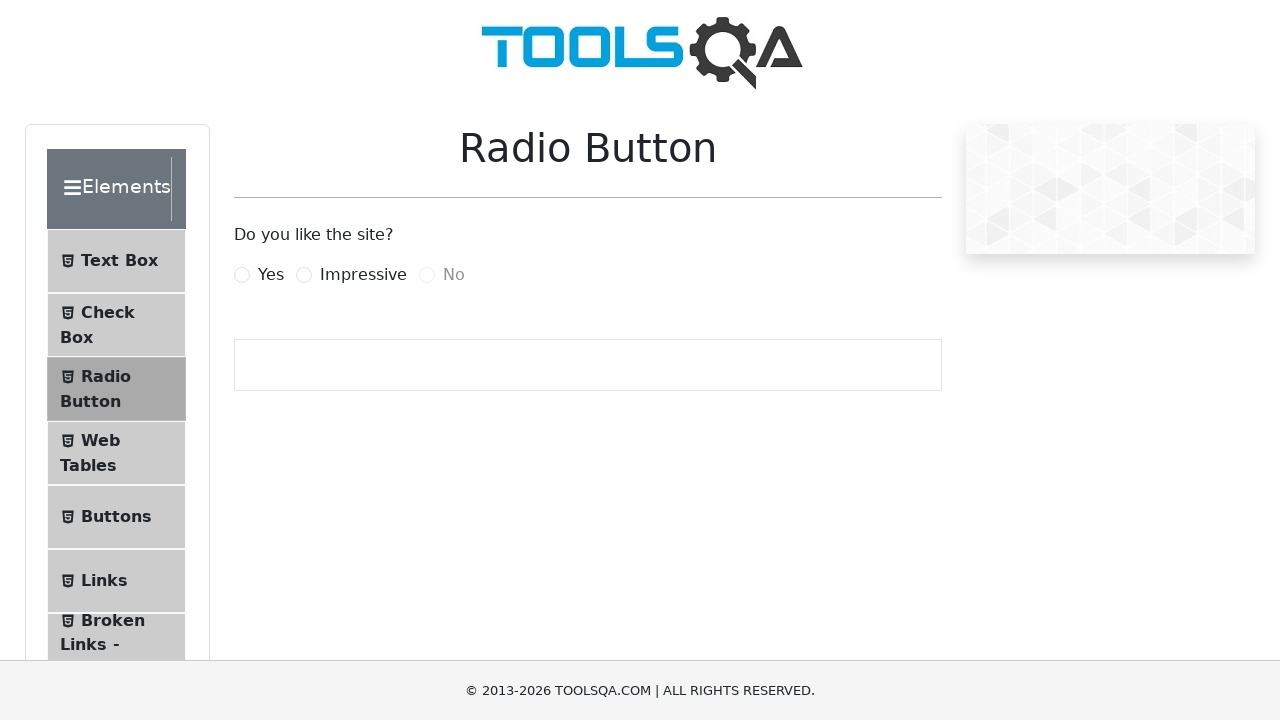

Waited for page header to load
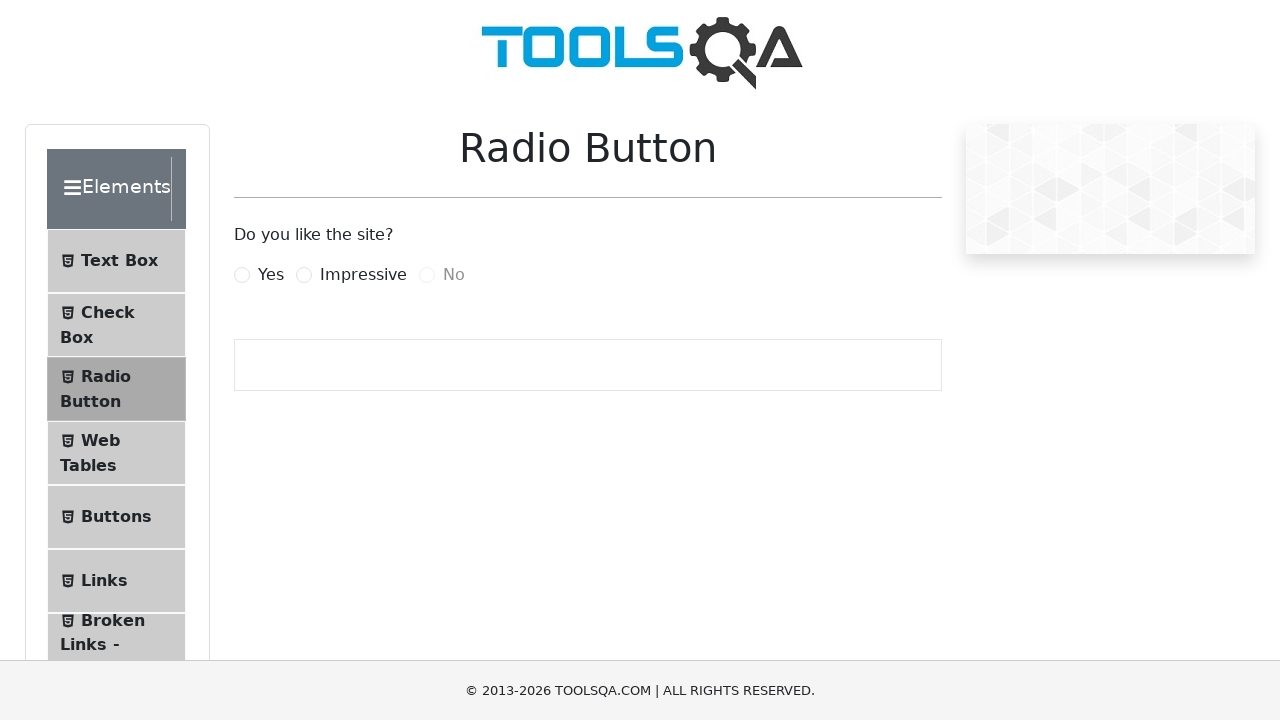

Clicked the 'Yes' radio button at (271, 275) on label[for='yesRadio']
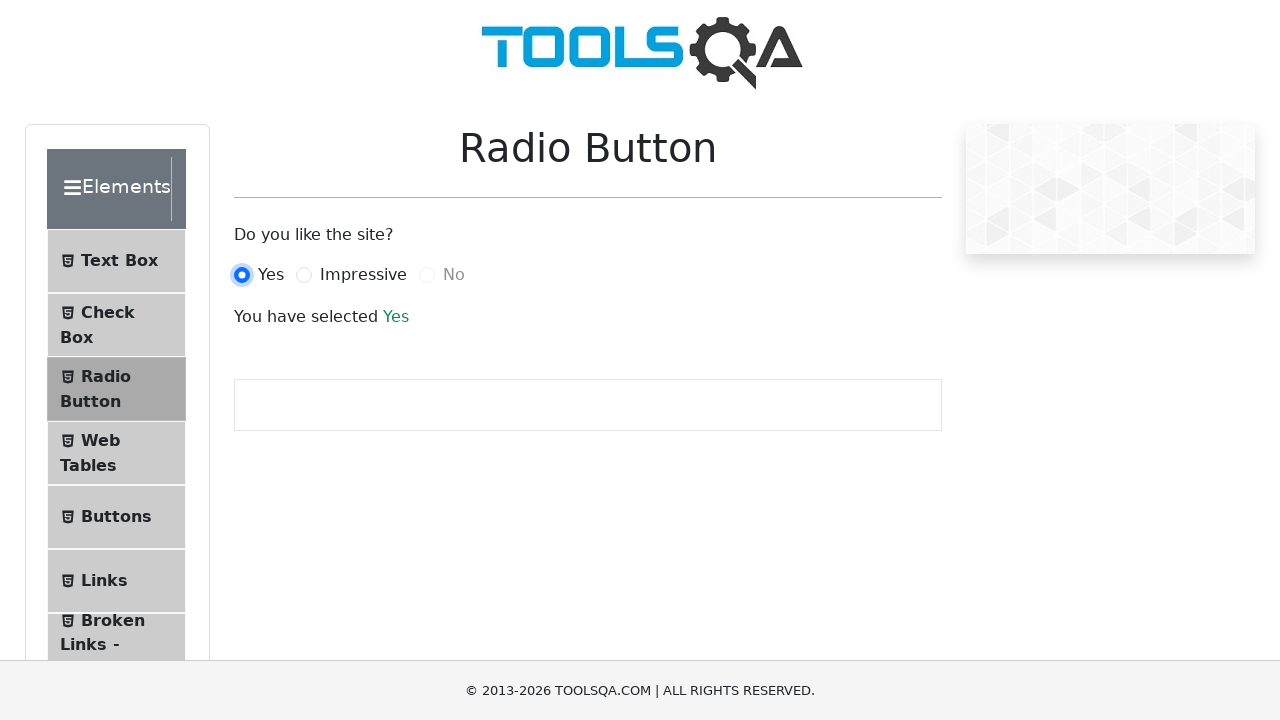

Confirmation text appeared after selecting 'Yes'
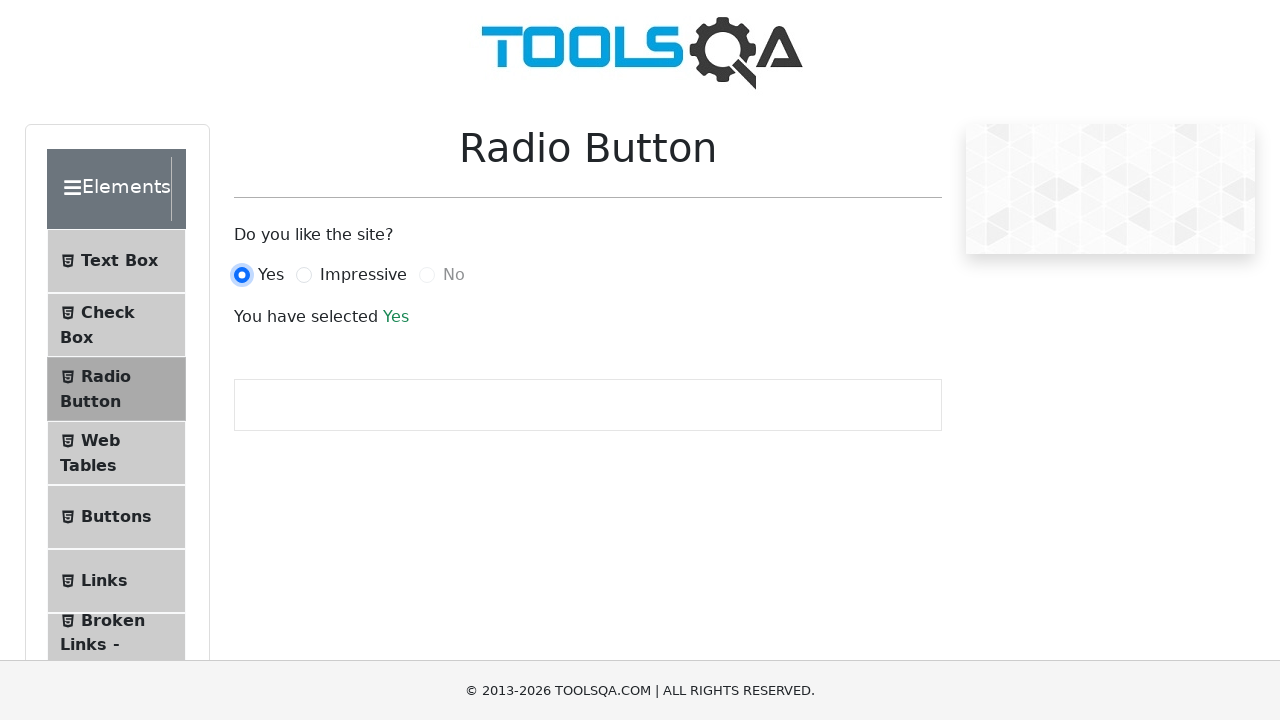

Clicked the 'Impressive' radio button at (363, 275) on label[for='impressiveRadio']
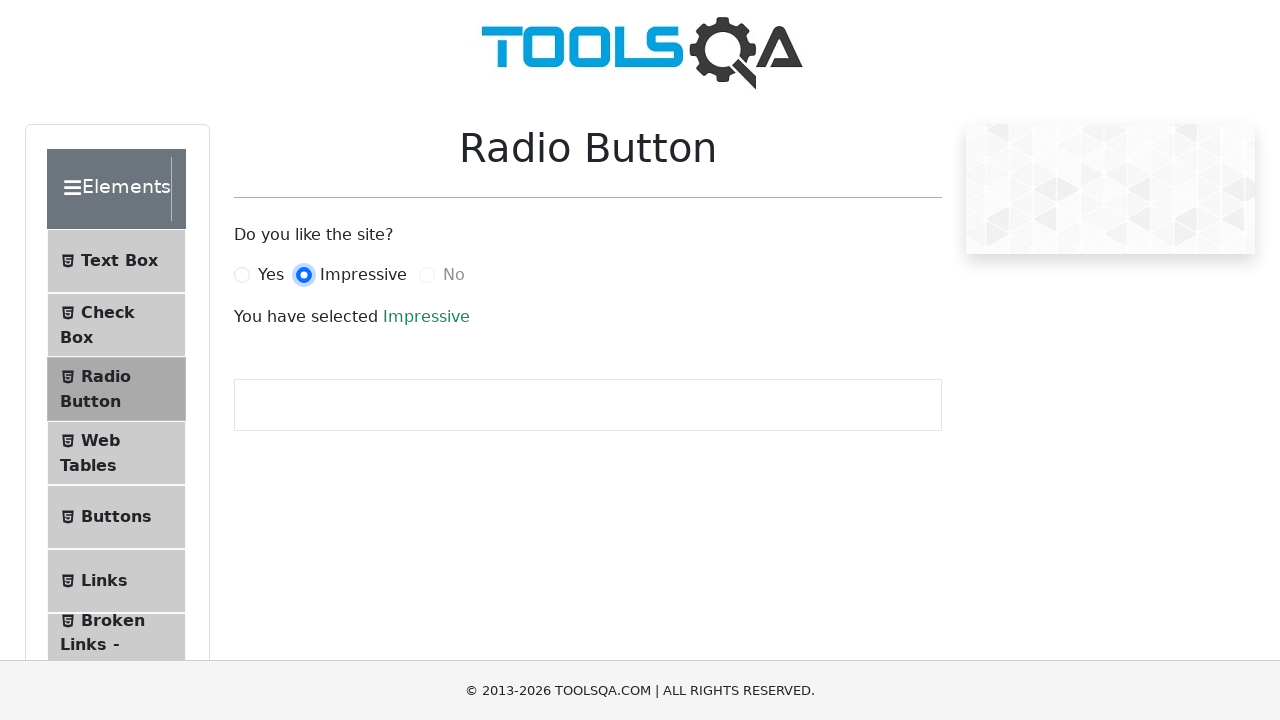

Verified the disabled 'No' radio button exists
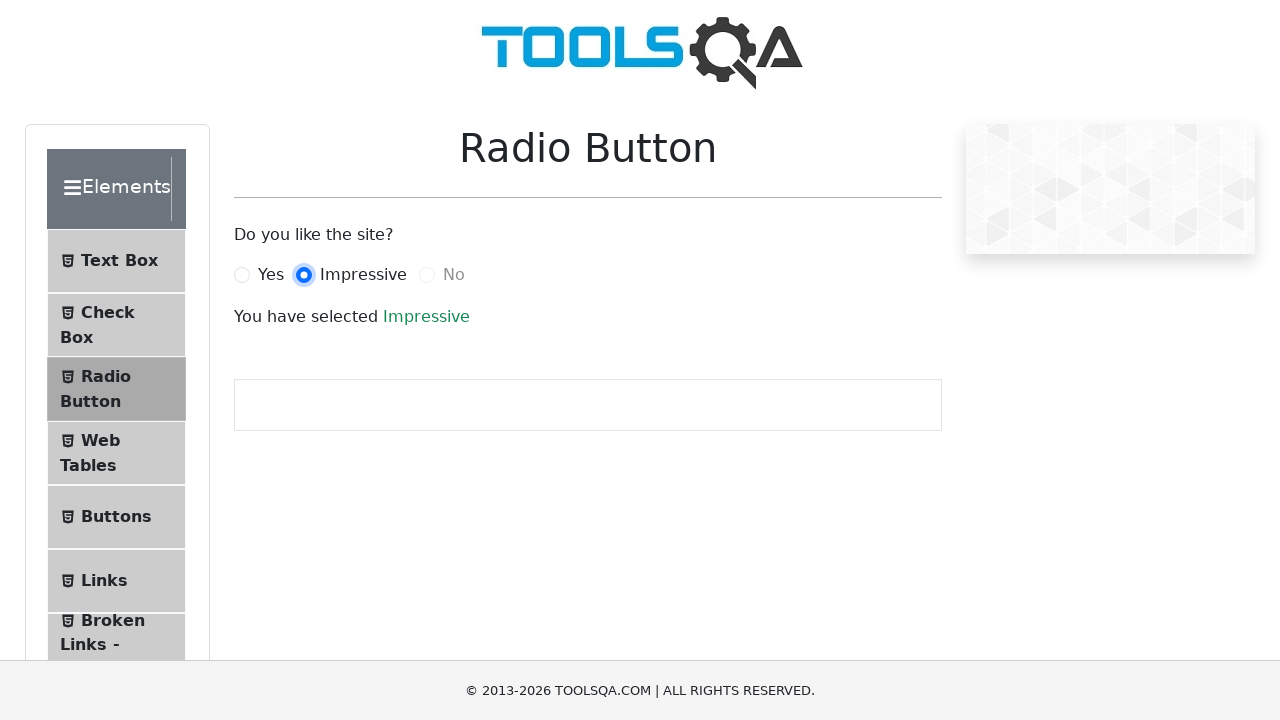

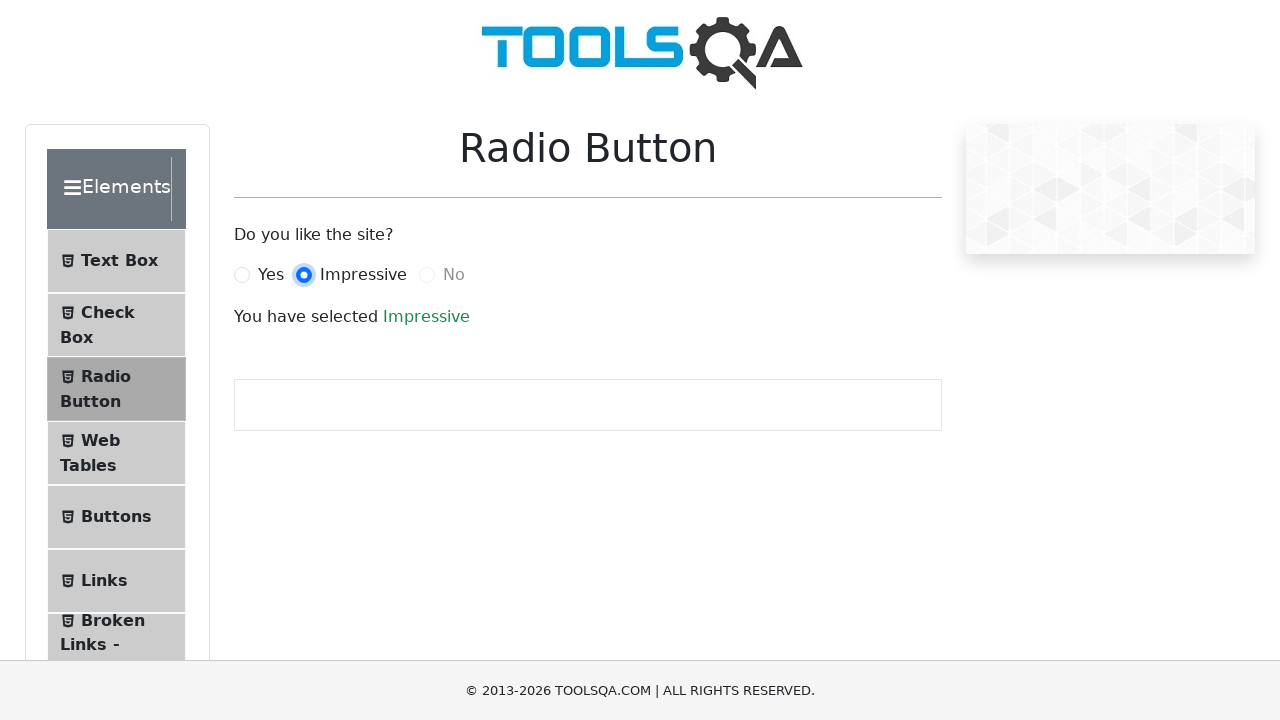